Tests form element display and interaction by verifying that email input, age radio button, and education textarea are displayed, then fills in text and clicks the radio button.

Starting URL: https://automationfc.github.io/basic-form/index.html

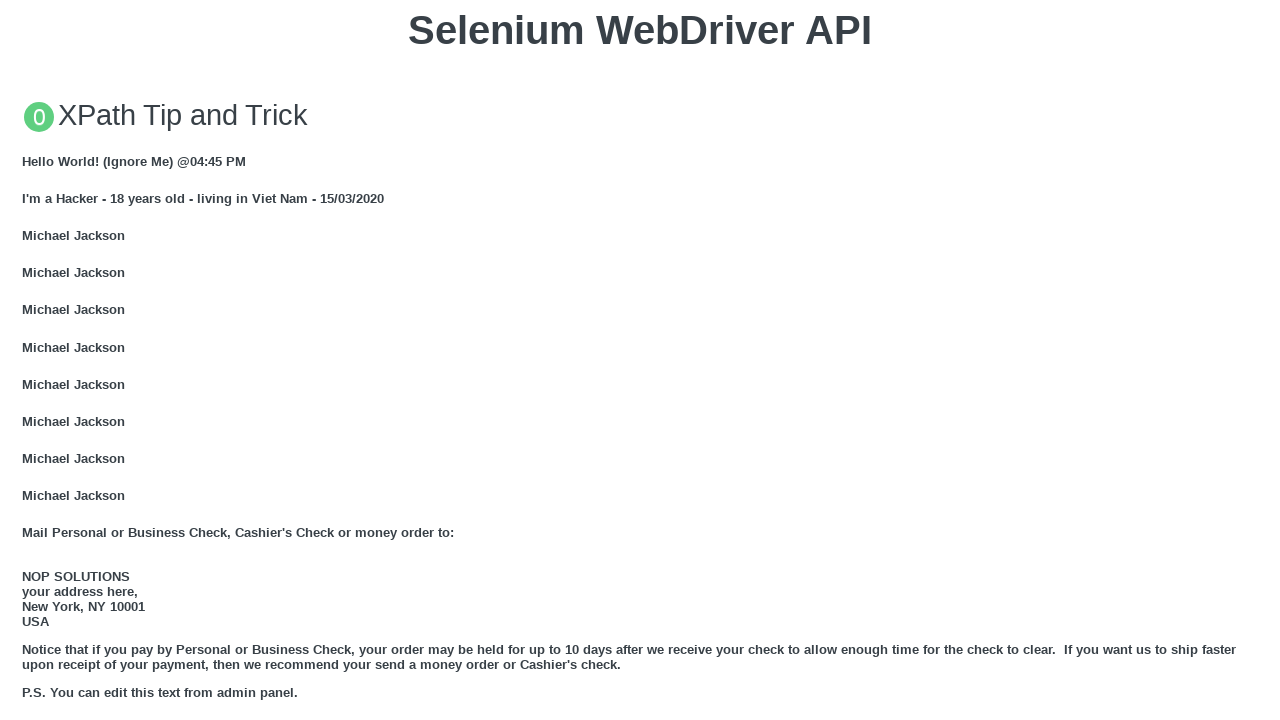

Email input field is visible
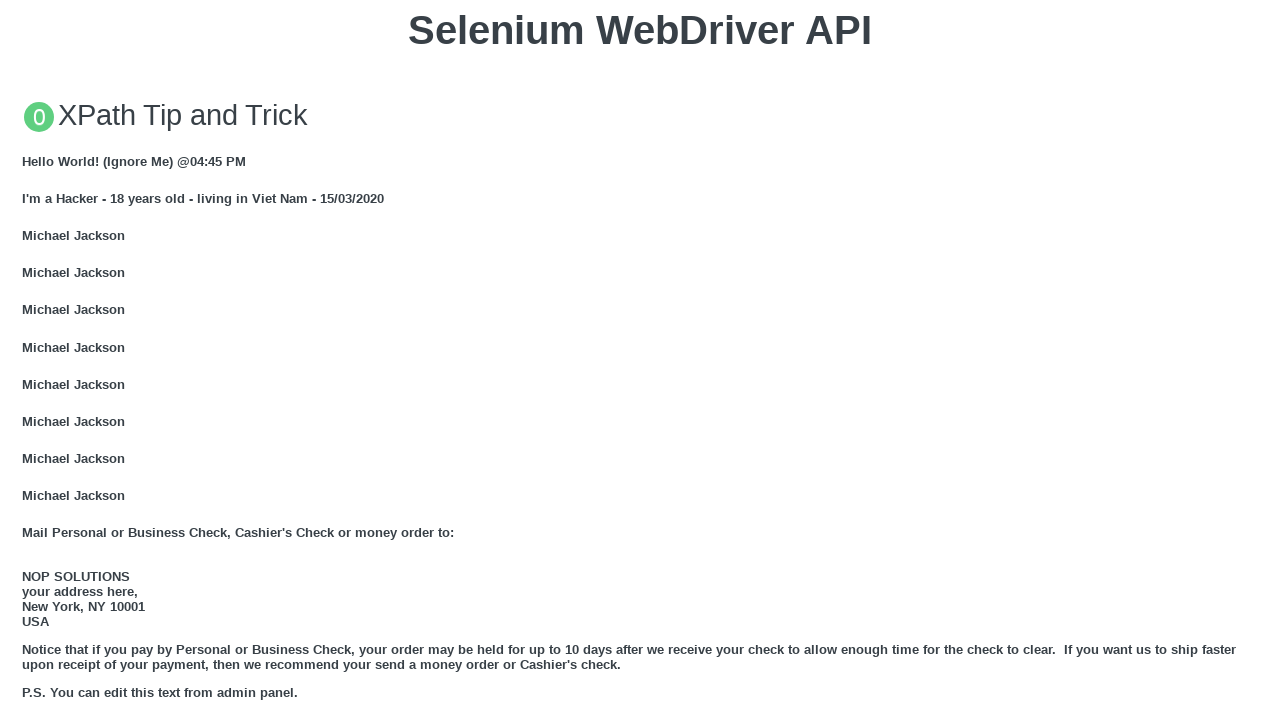

Filled email input with 'Automation Testing' on input#mail
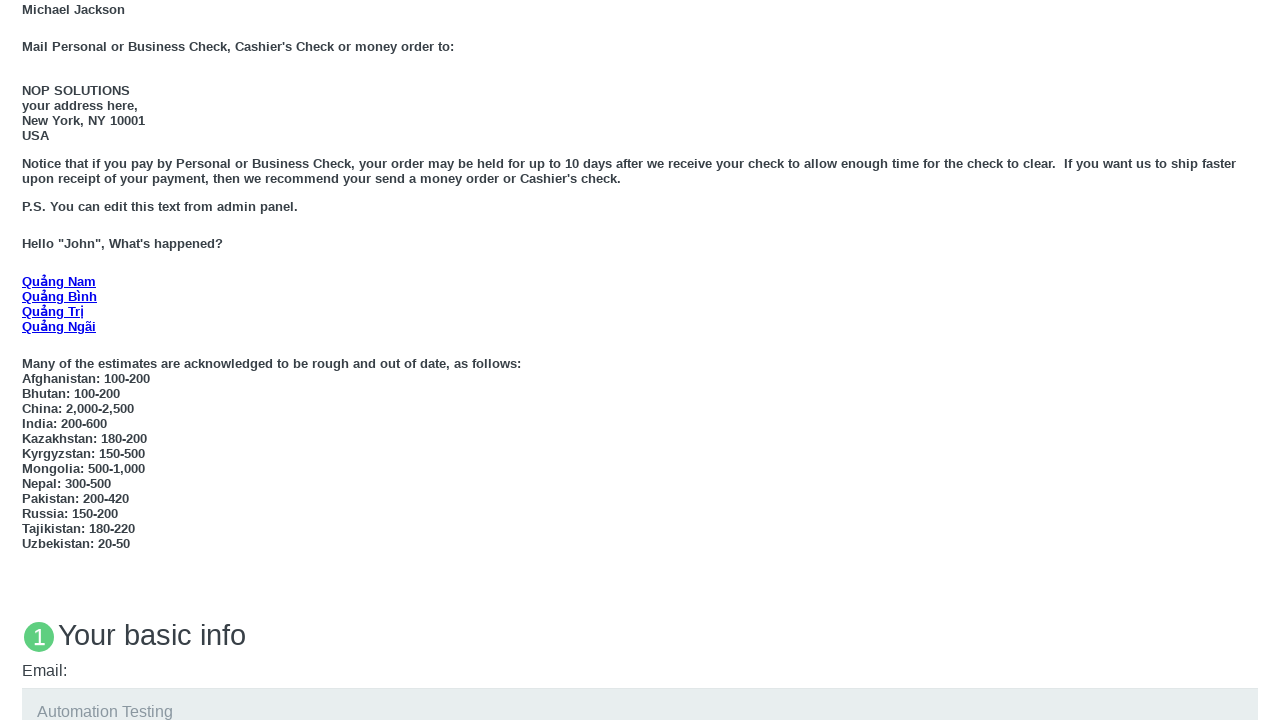

Age radio button (Under 18) is visible
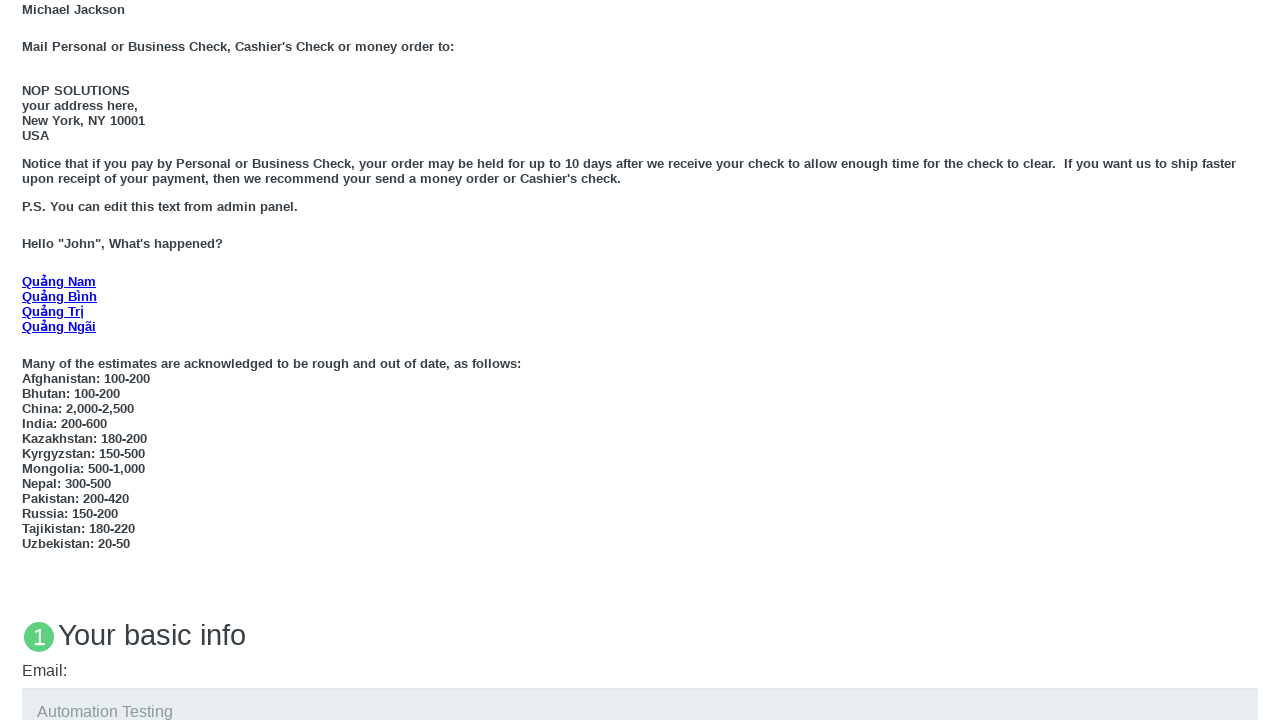

Clicked age radio button for 'Under 18' at (76, 360) on label:has-text('Under 18')
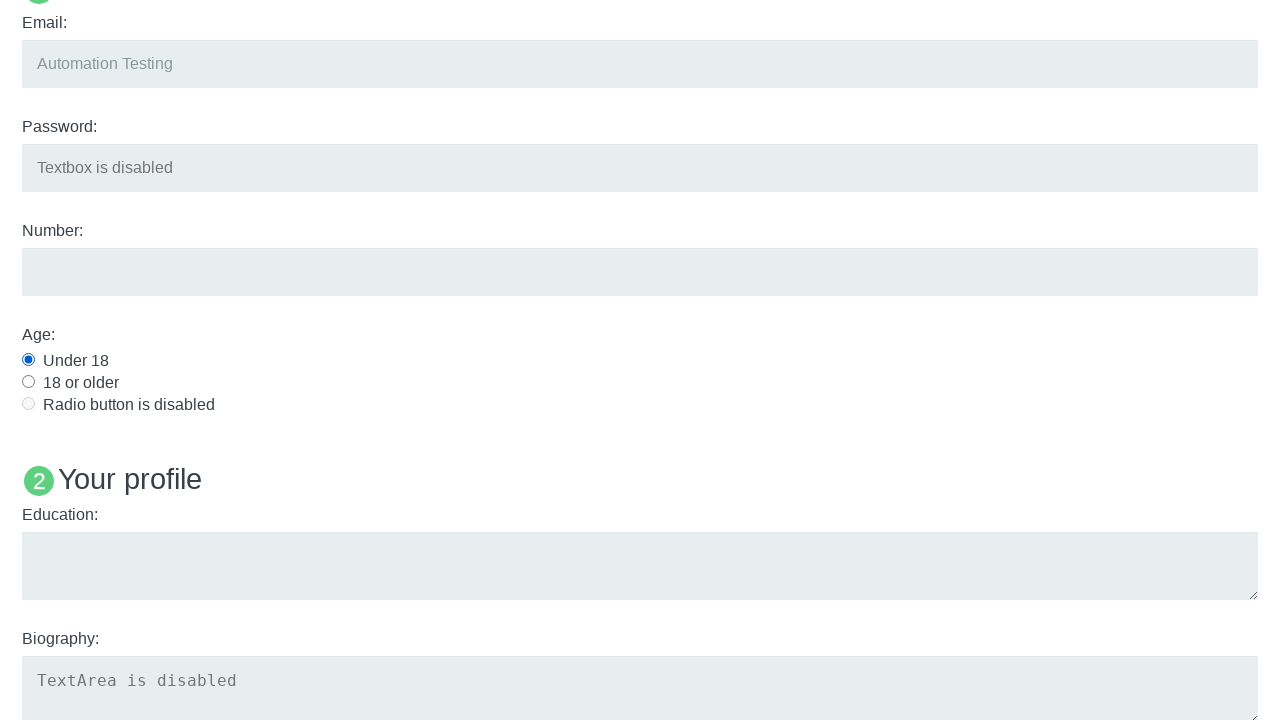

Education textarea is visible
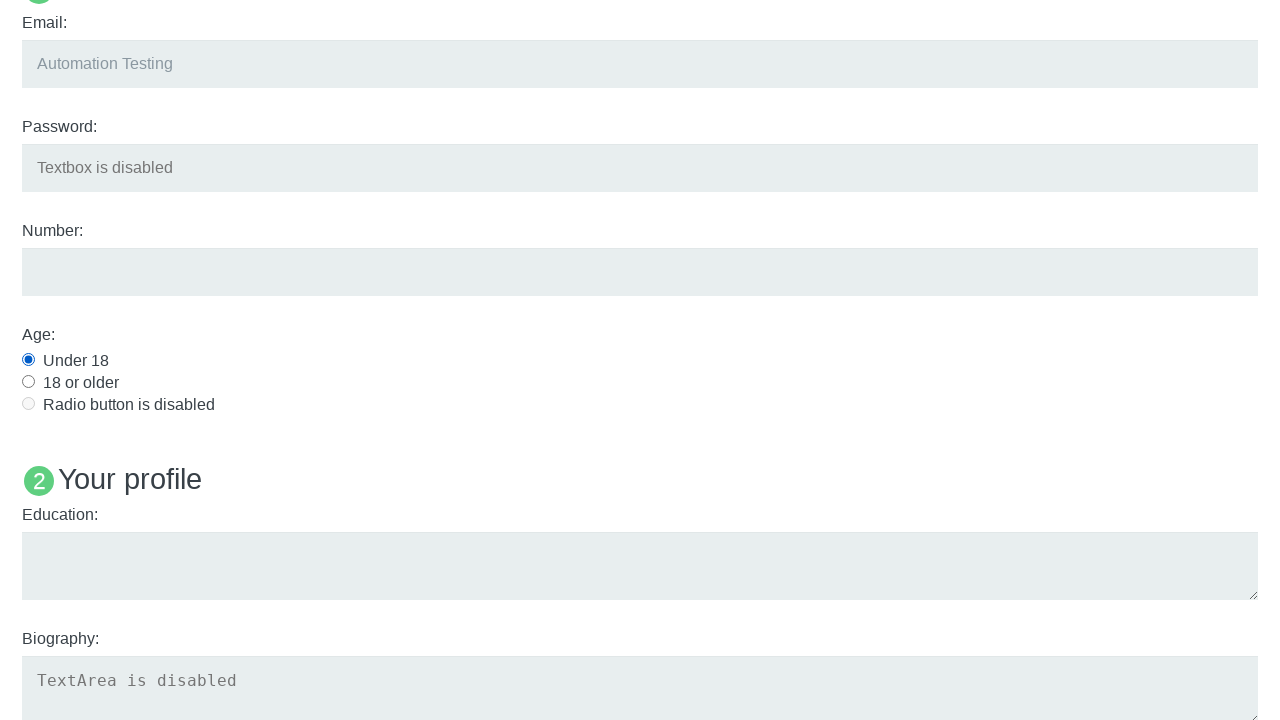

Filled education textarea with 'Automation Testing' on textarea#edu
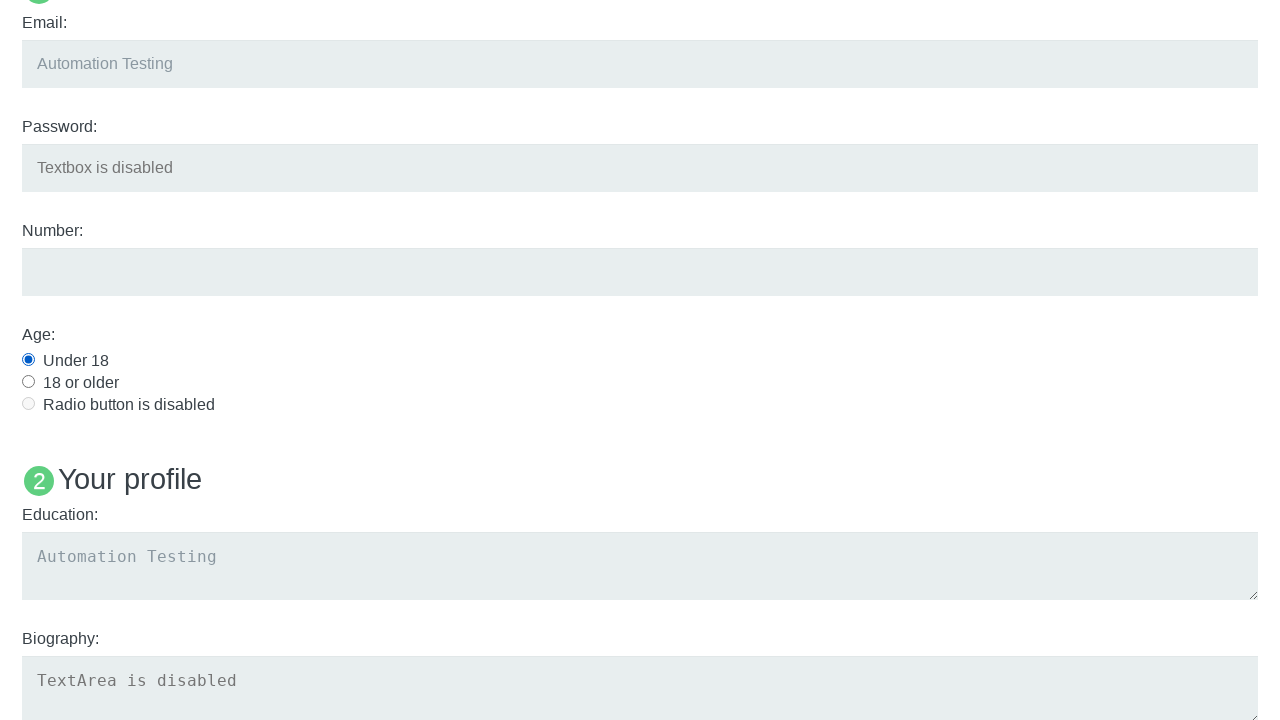

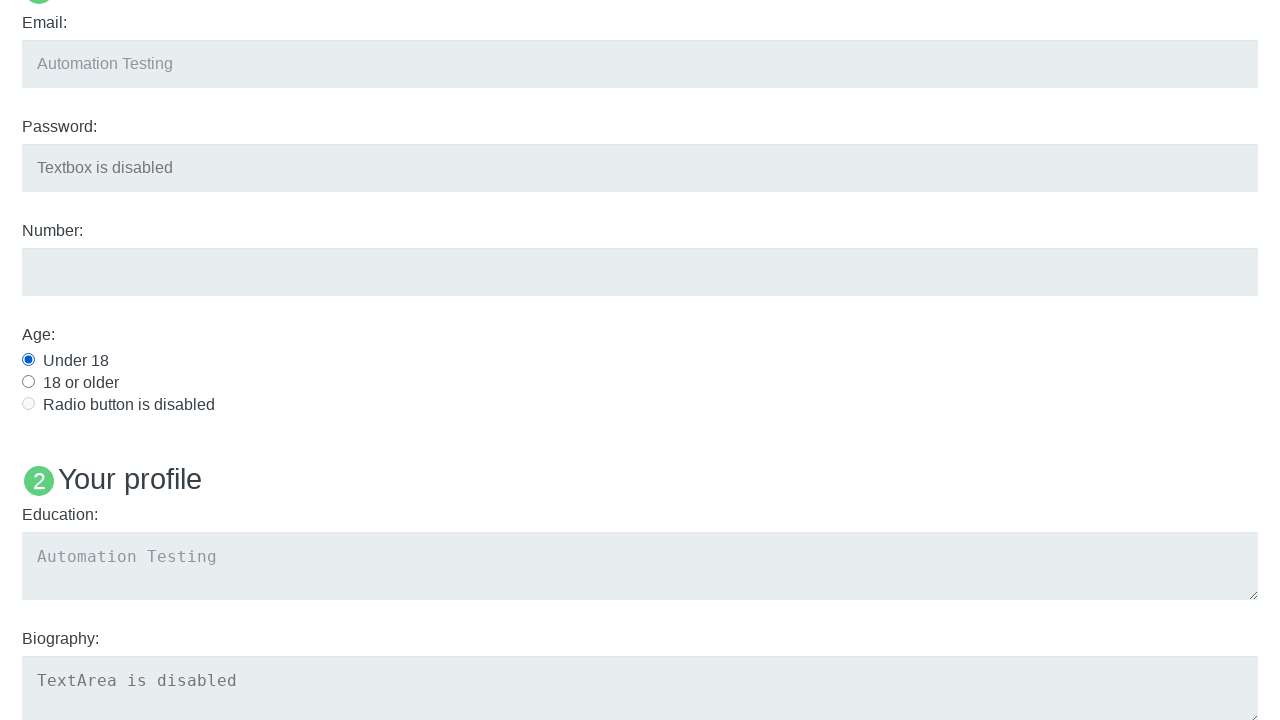